Tests the search functionality on a produce offers page by verifying that searching for "Rice" filters the table to show only matching results.

Starting URL: https://rahulshettyacademy.com/seleniumPractise/#/offers

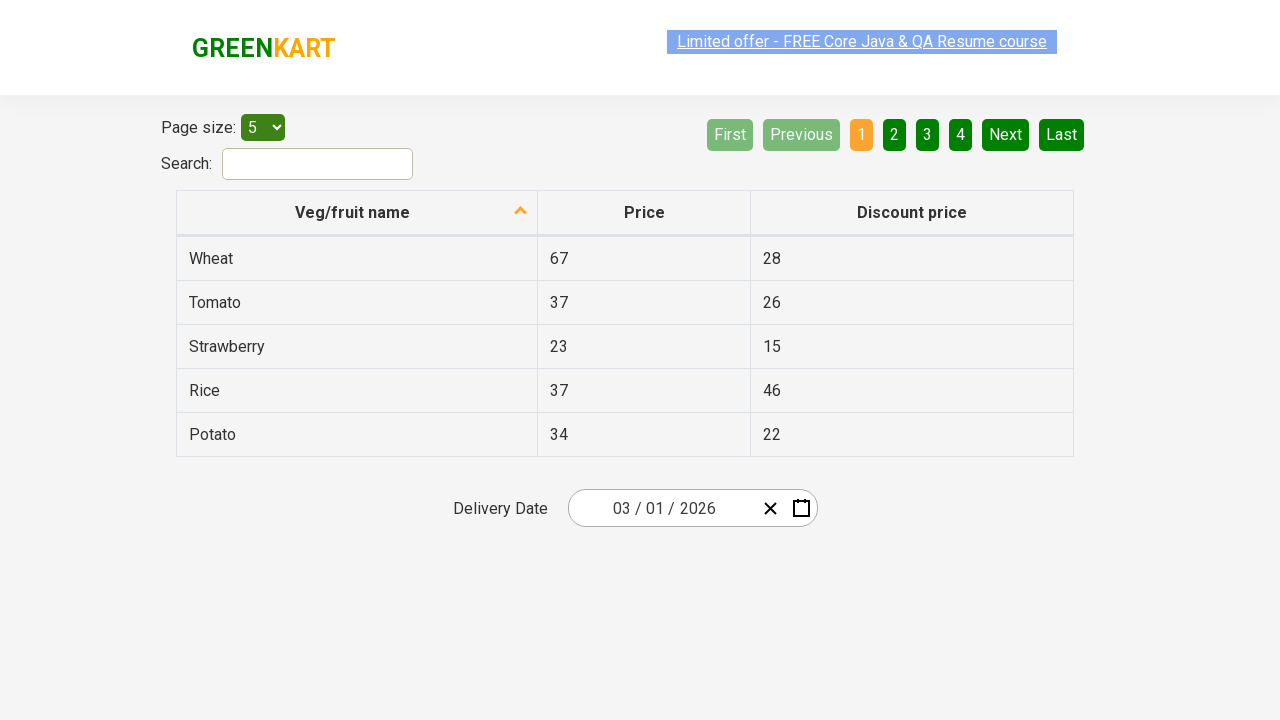

Waited for table heading 'Veg/fruit name' to be visible
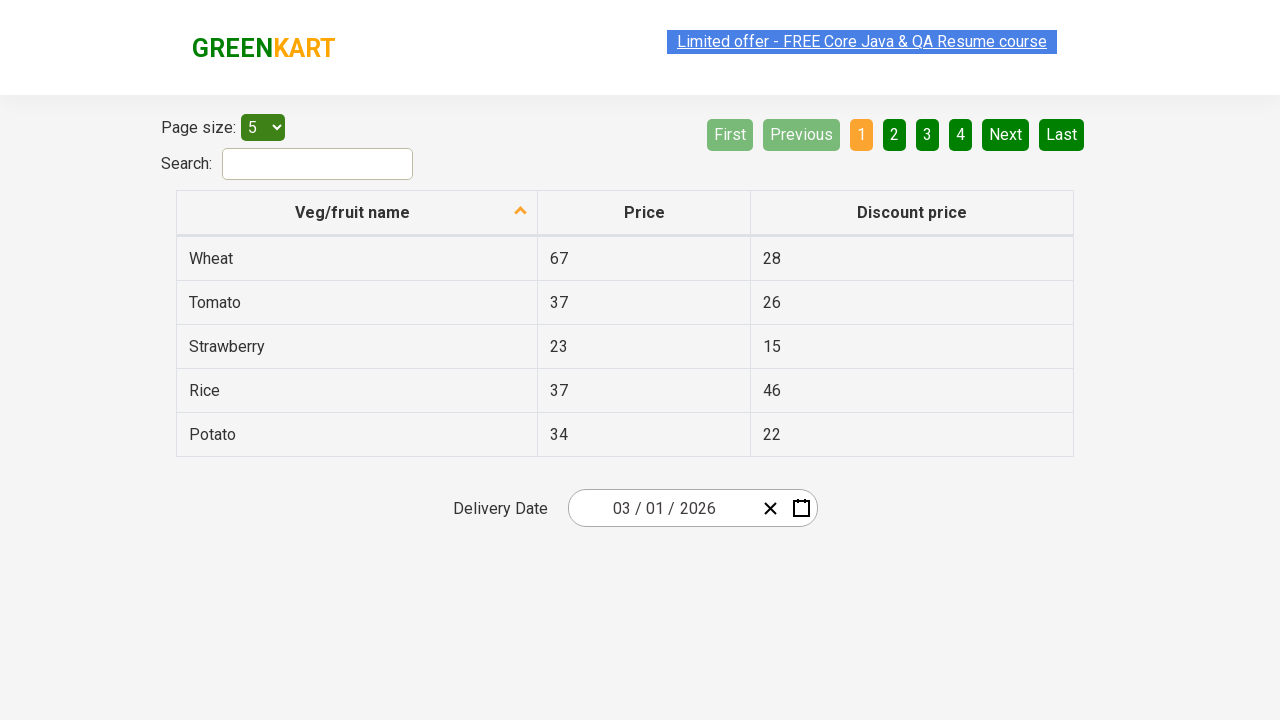

Retrieved initial list of all produce items from table
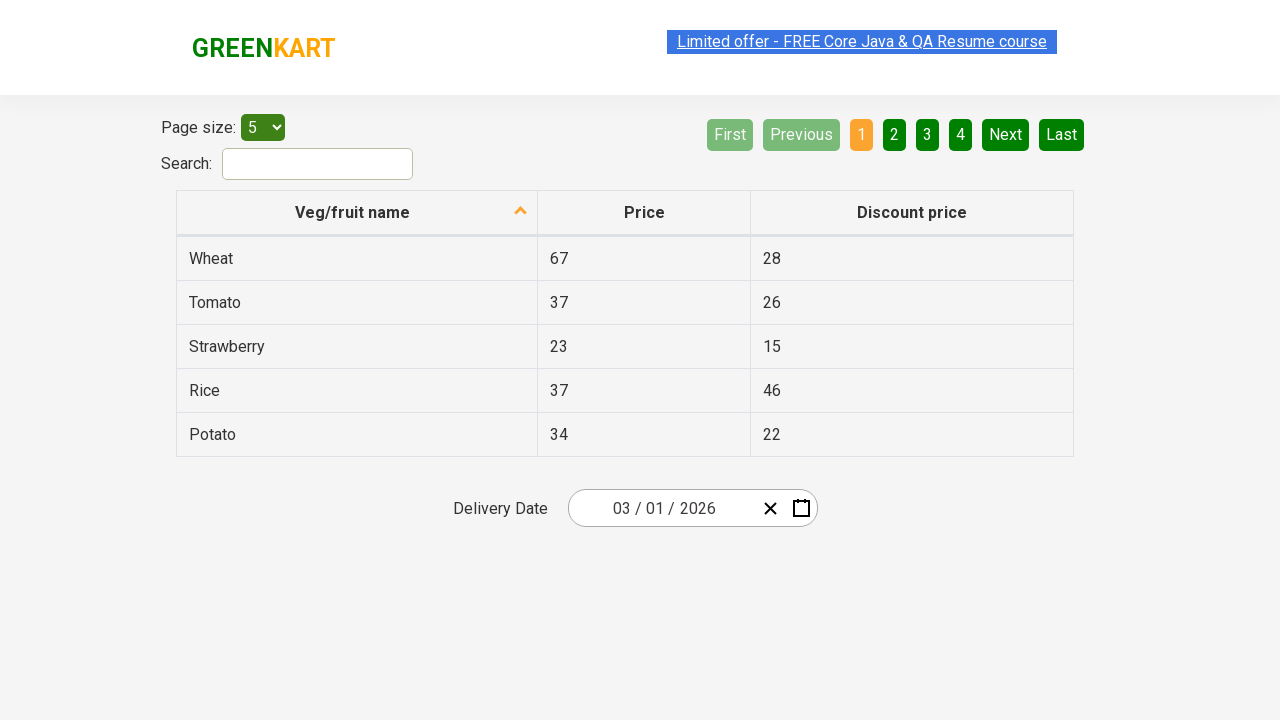

Verified that 'Rice' exists once in the initial list
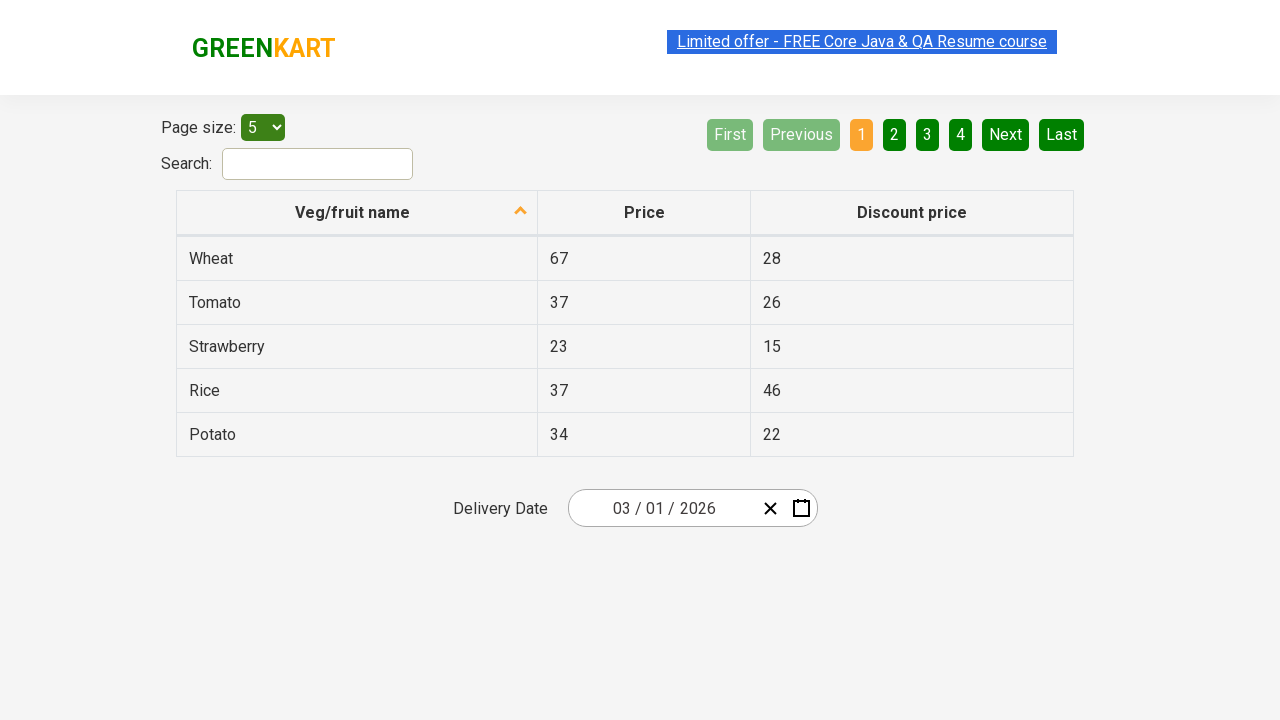

Filled search field with 'Rice' on input[type='search']
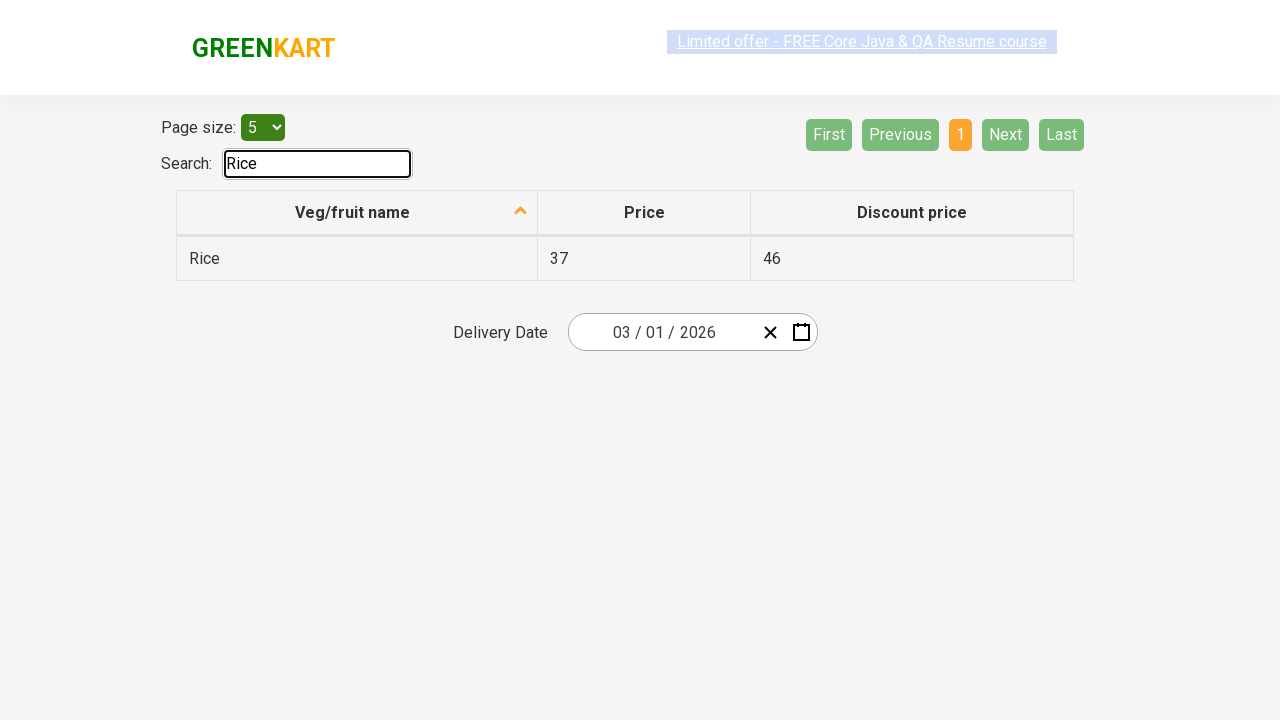

Waited for table to filter down to 1 result matching 'Rice'
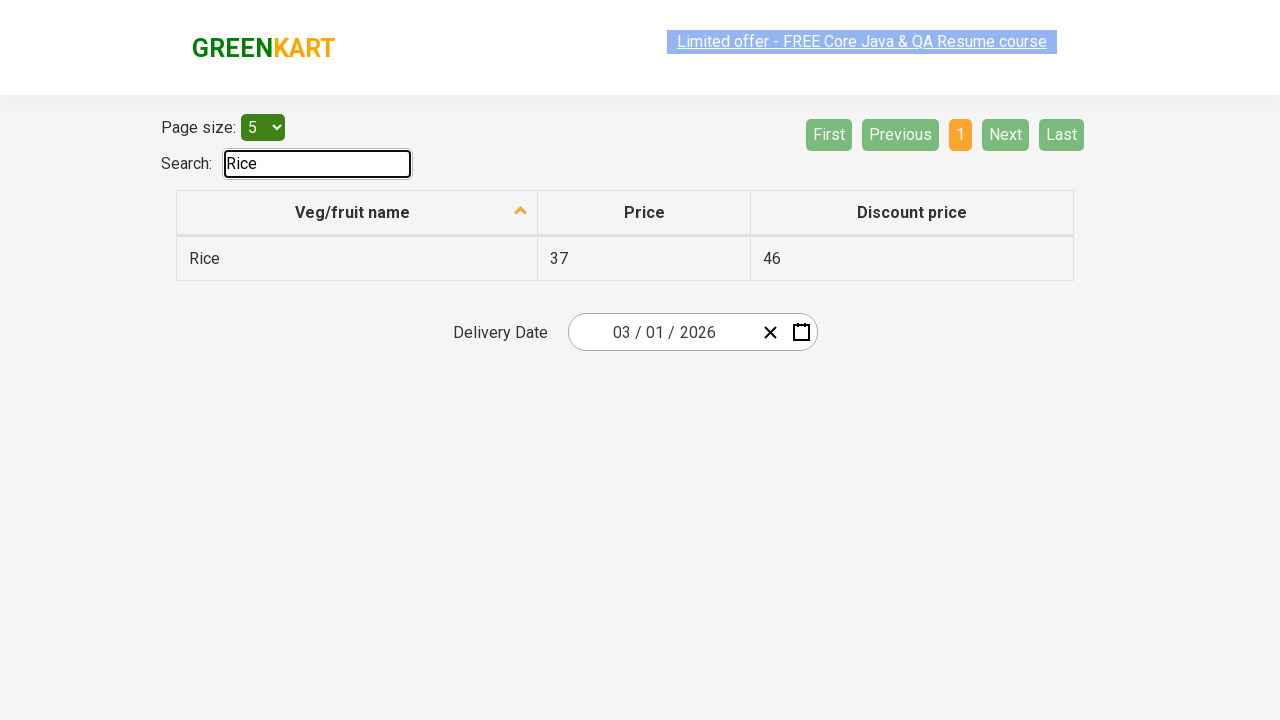

Retrieved filtered list of produce items
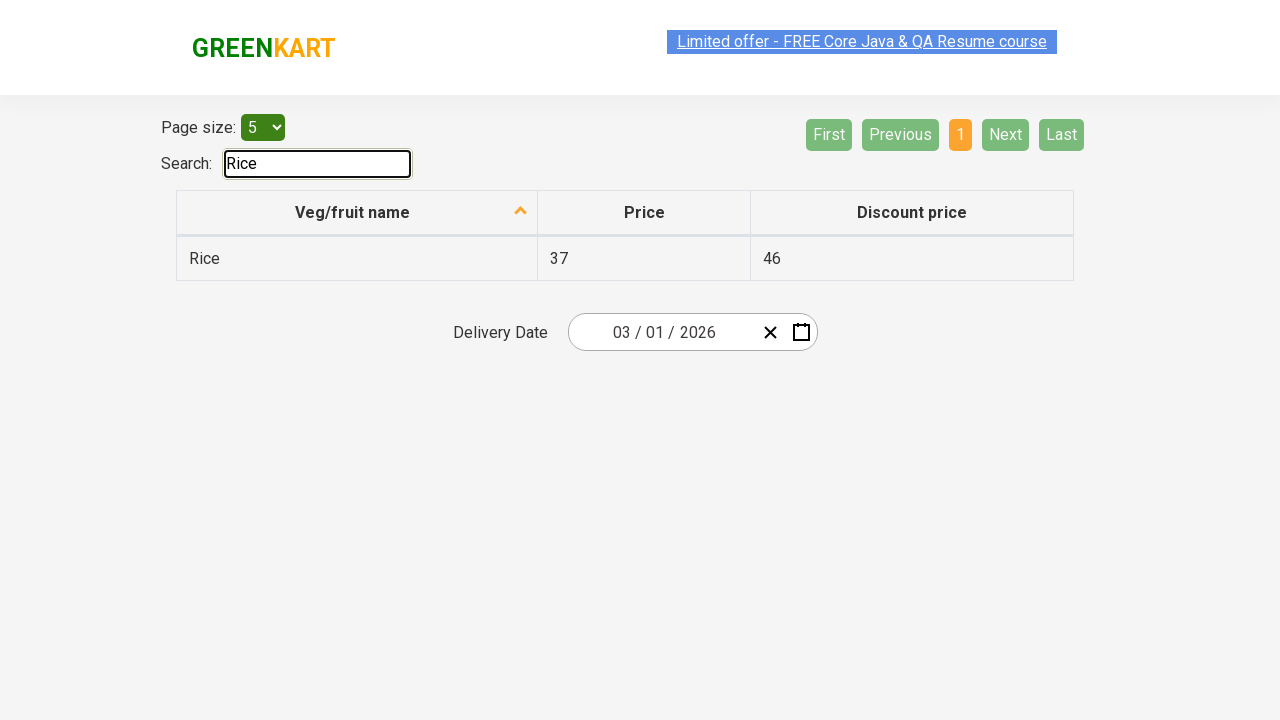

Verified filtered results contain exactly 1 item
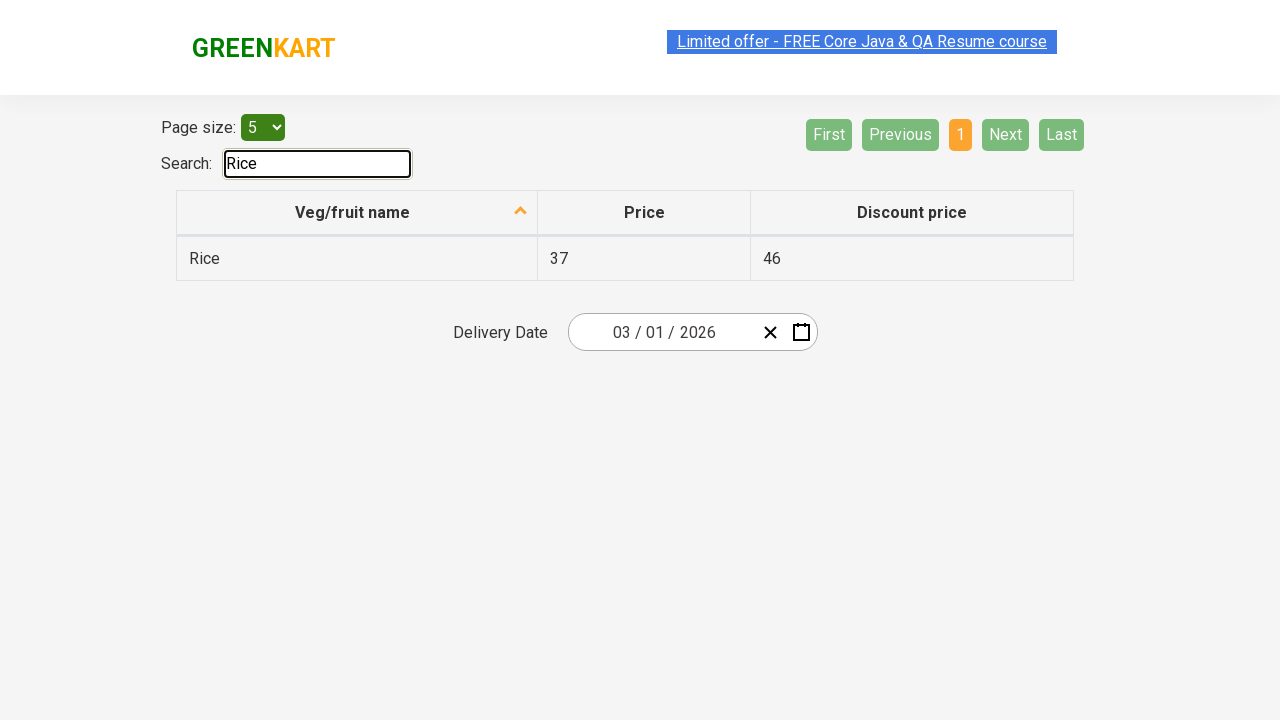

Verified filtered result is exactly 'Rice'
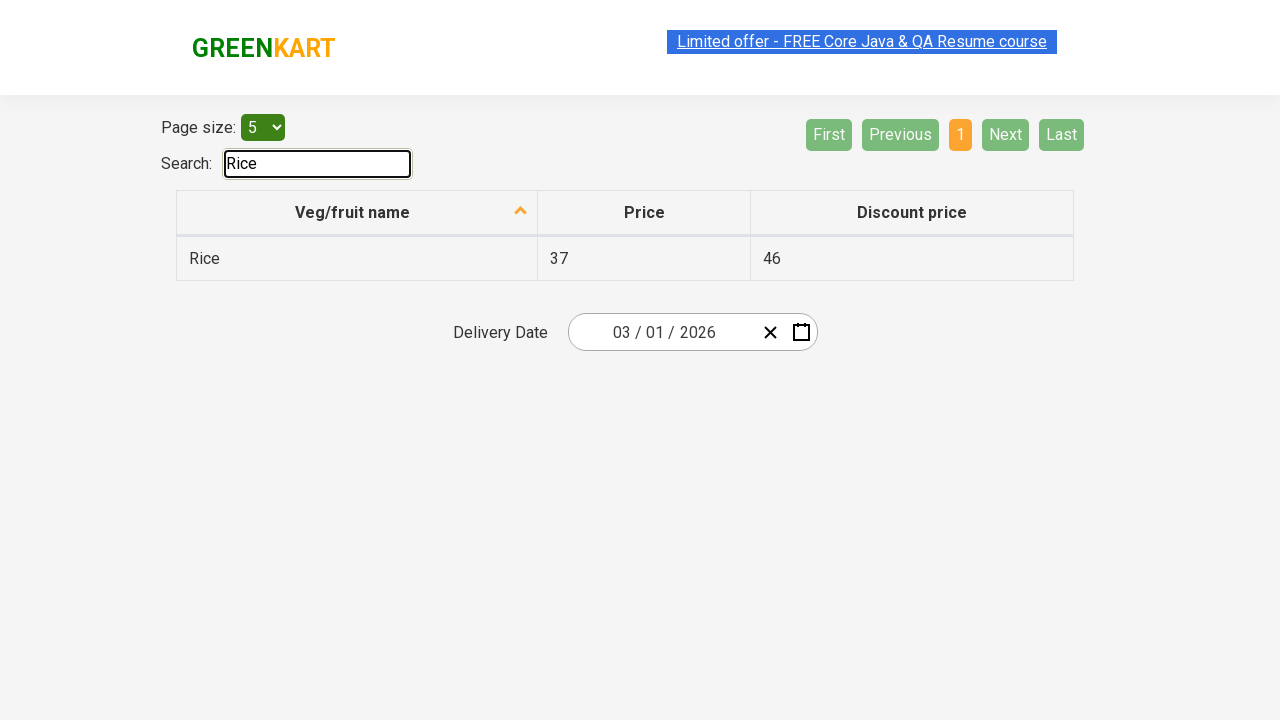

Validated all filtered results contain the search term 'Rice'
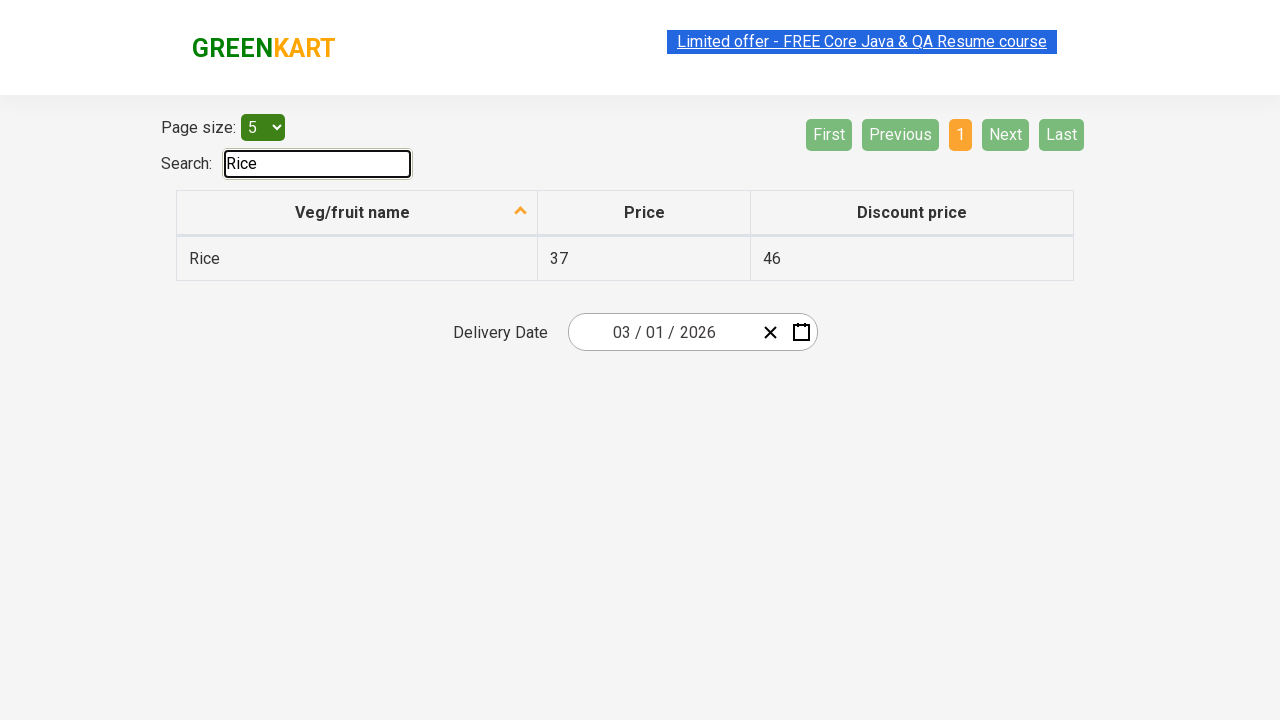

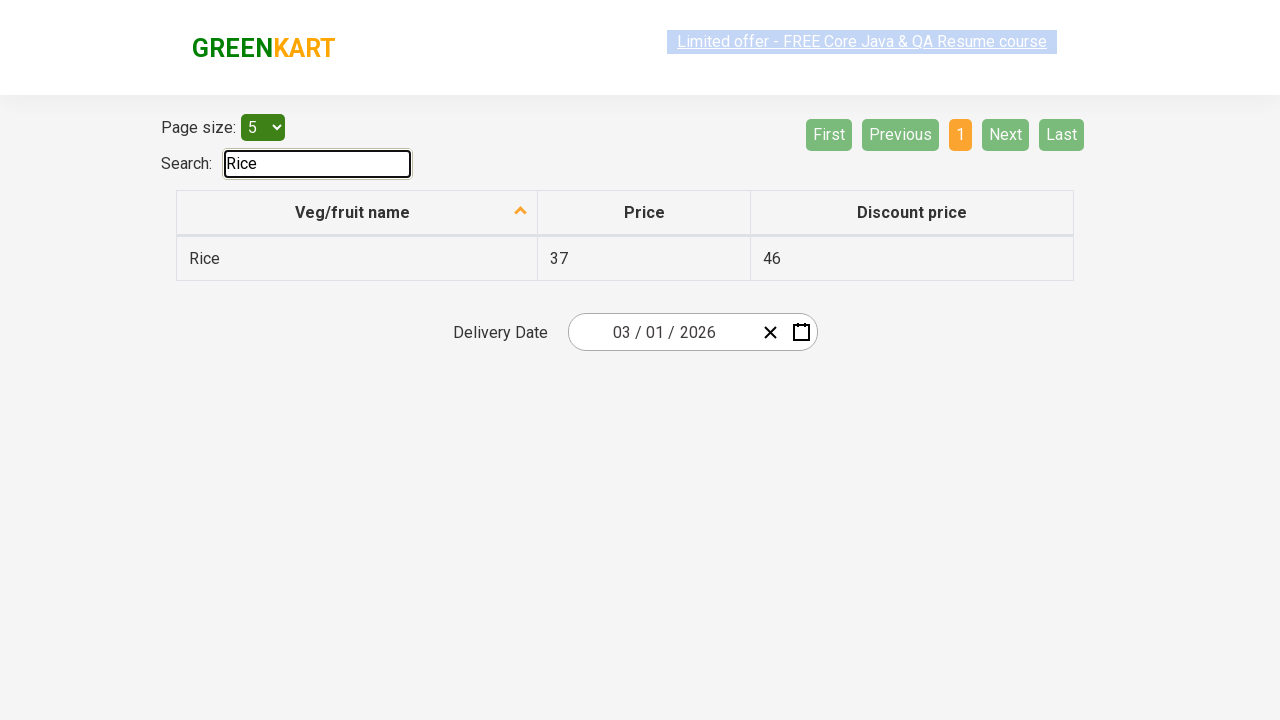